Tests JavaScript alert handling by triggering an alert and accepting it

Starting URL: https://the-internet.herokuapp.com/javascript_alerts

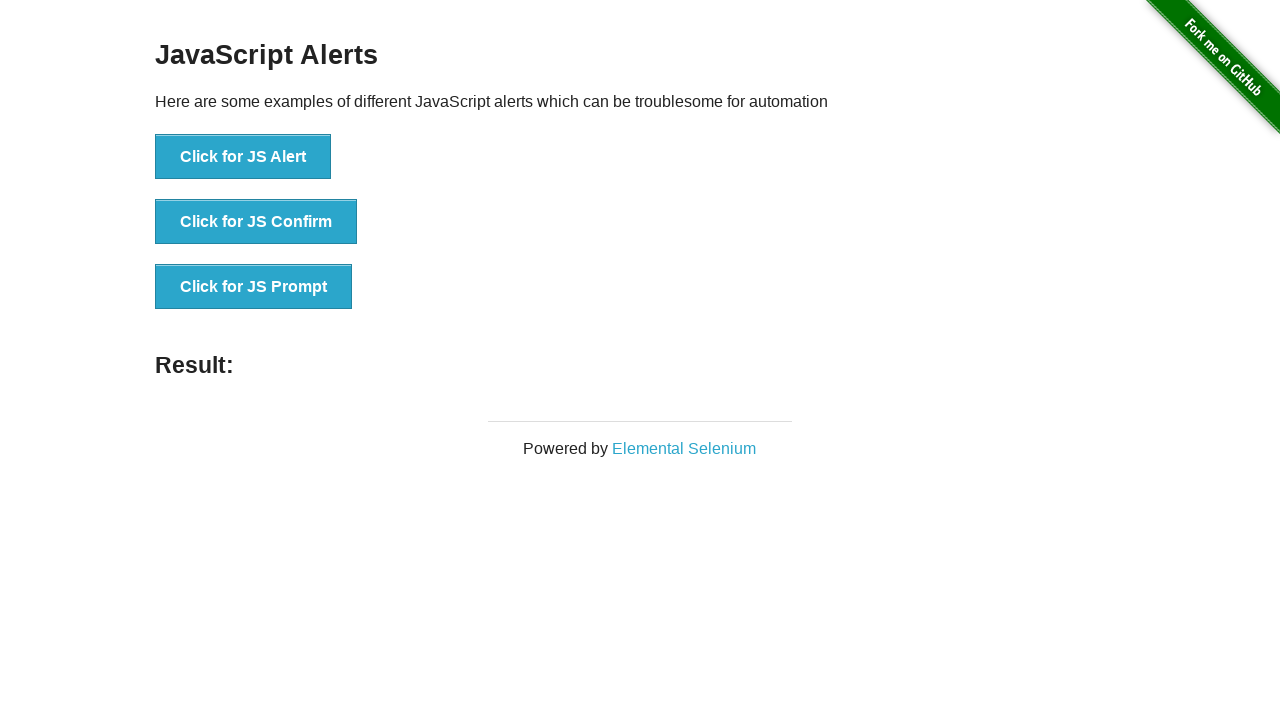

Clicked button to trigger JavaScript alert at (243, 157) on xpath=//button[text()='Click for JS Alert']
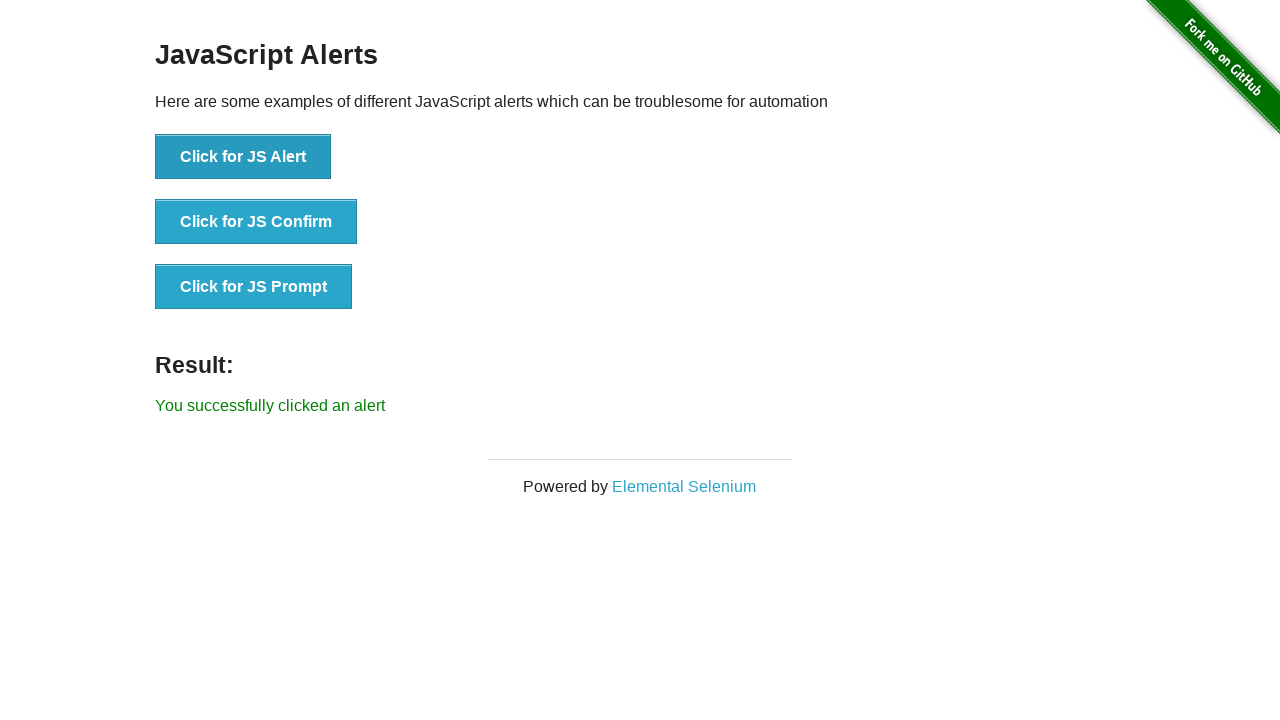

Set up dialog handler to accept JavaScript alert
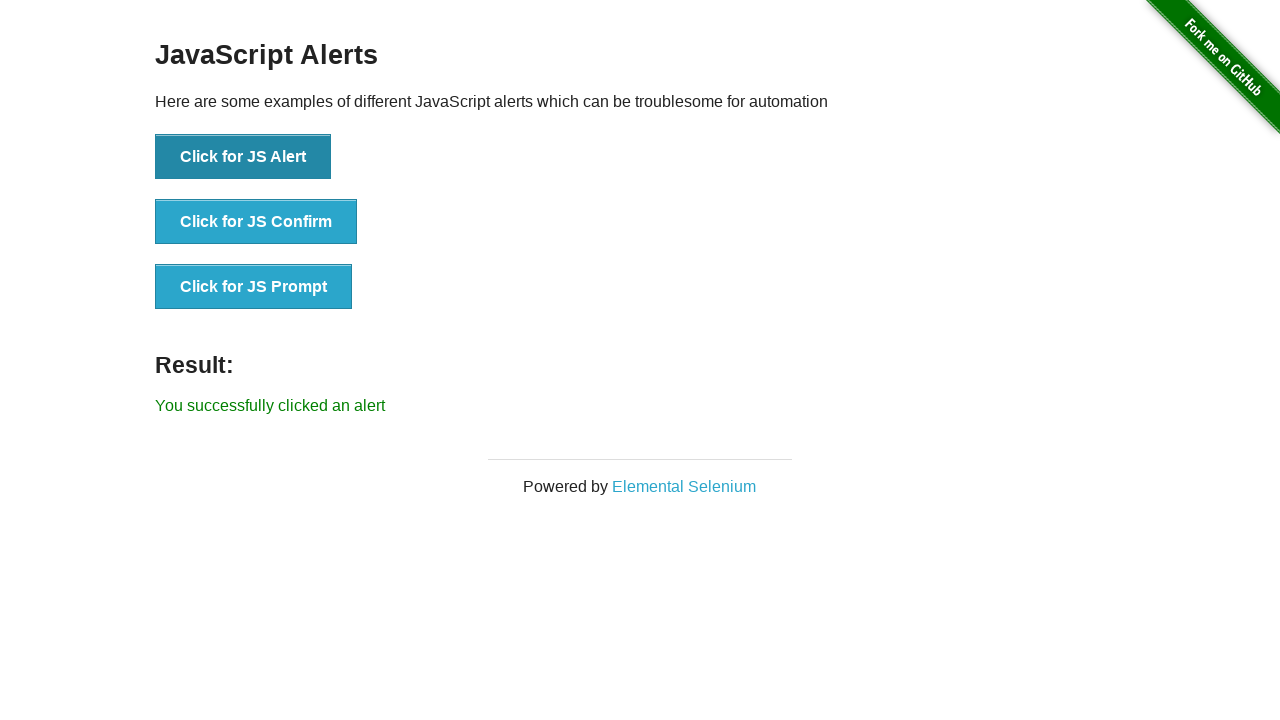

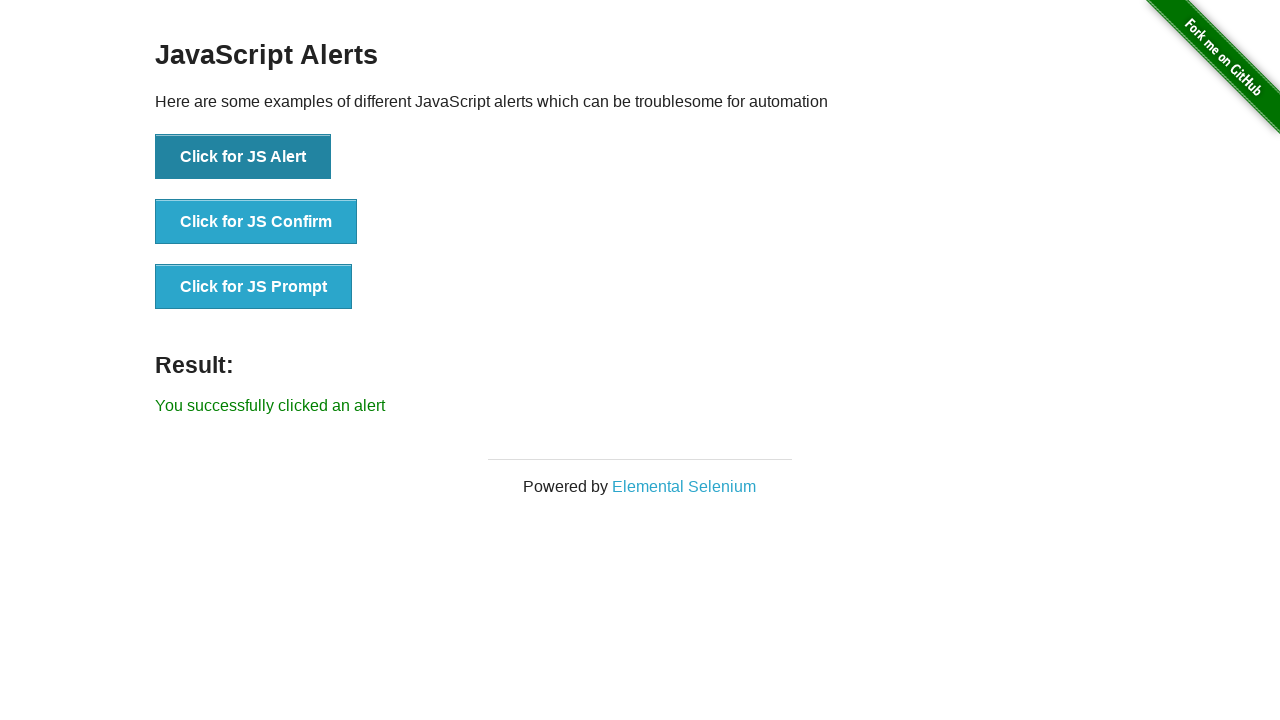